Tests drag and drop functionality by dragging column A to column B and verifying the column texts change positions.

Starting URL: https://the-internet.herokuapp.com/drag_and_drop

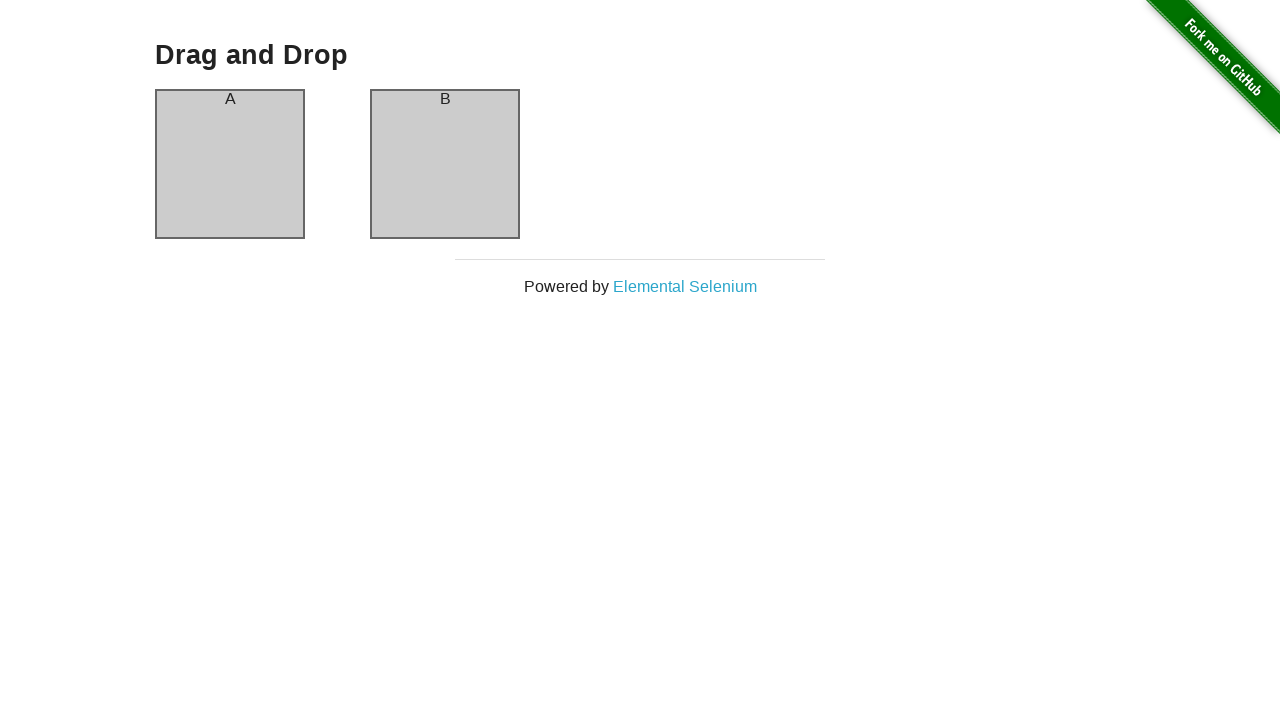

Located column A element
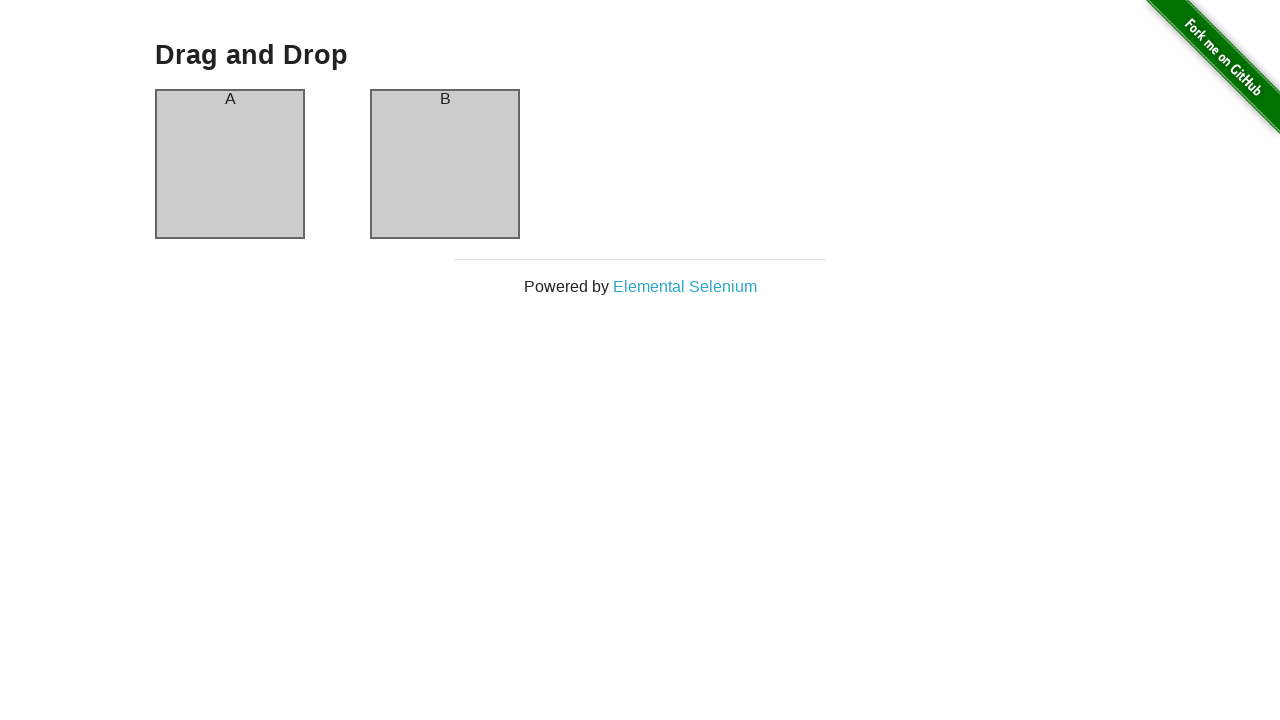

Located column B element
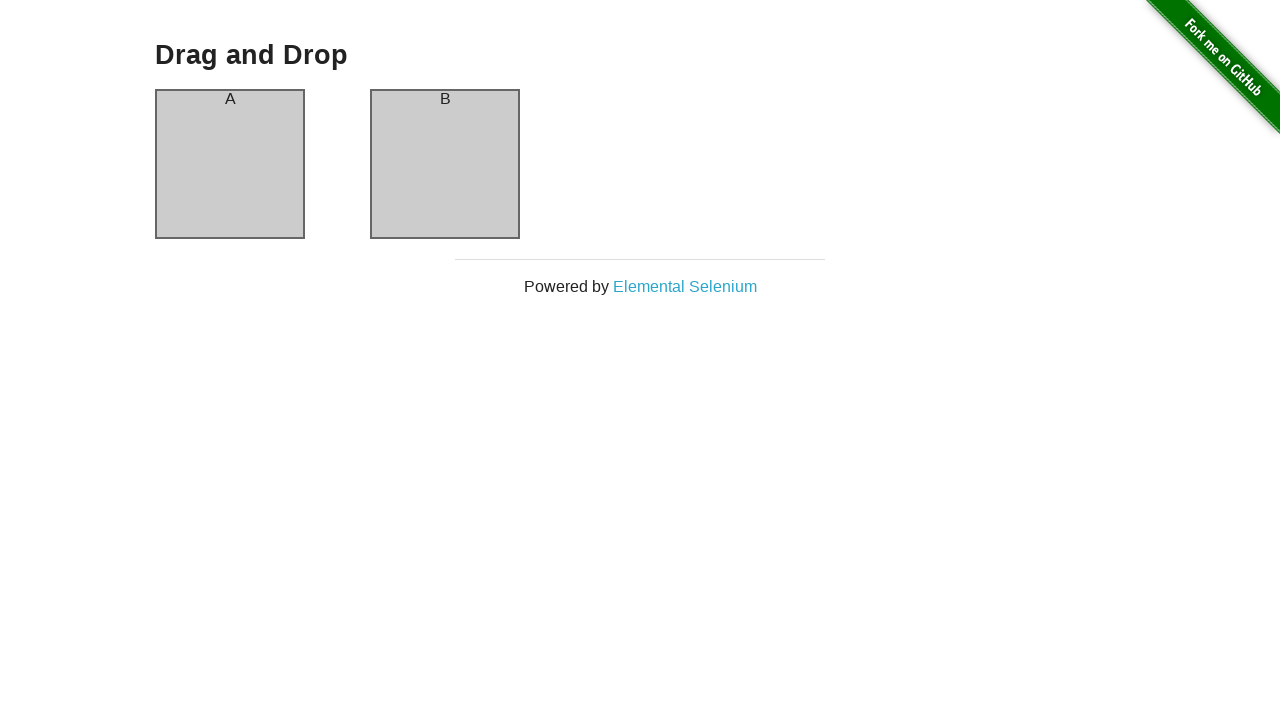

Captured initial column A header text: 'A'
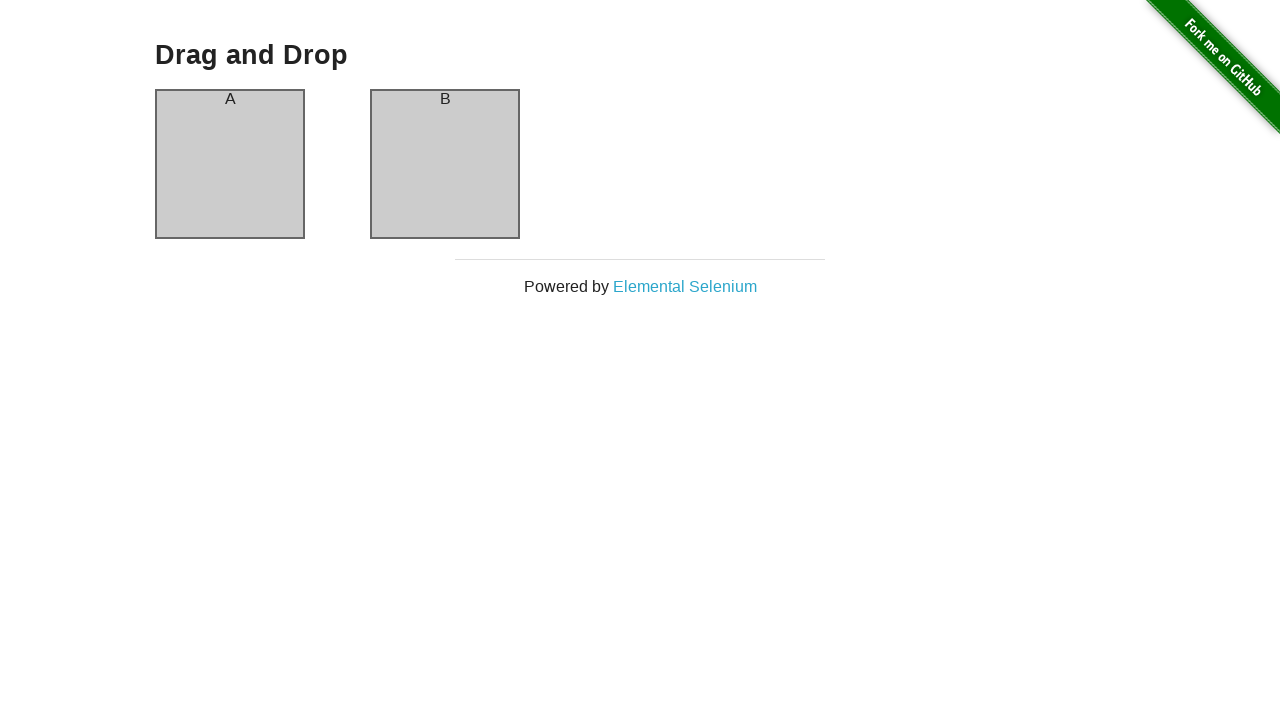

Captured initial column B header text: 'B'
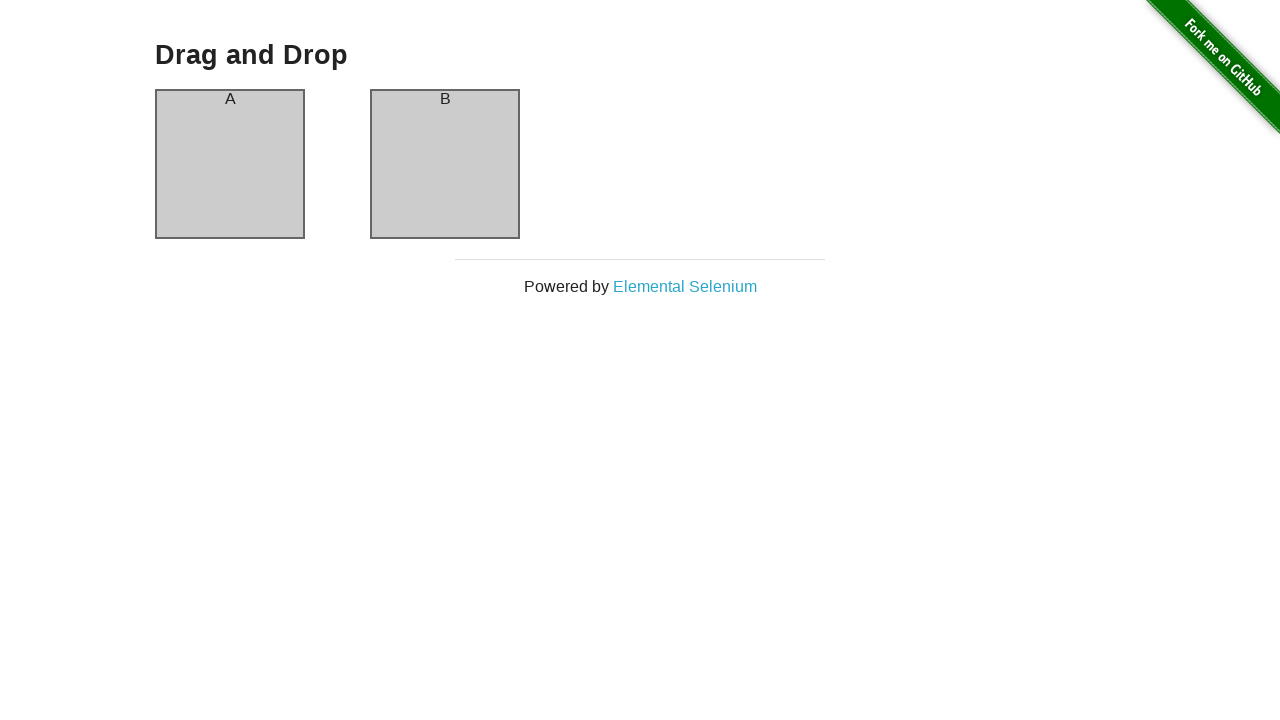

Dragged column A to column B at (445, 164)
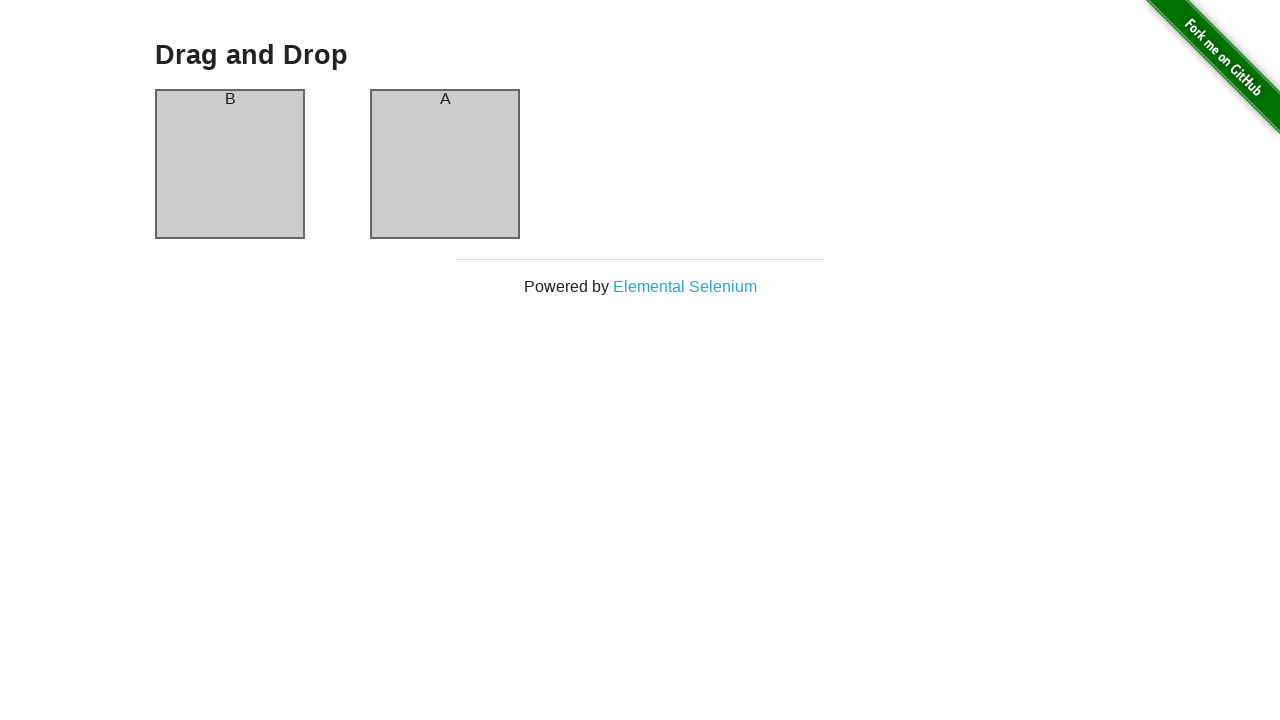

Waited 500ms for drag operation to complete
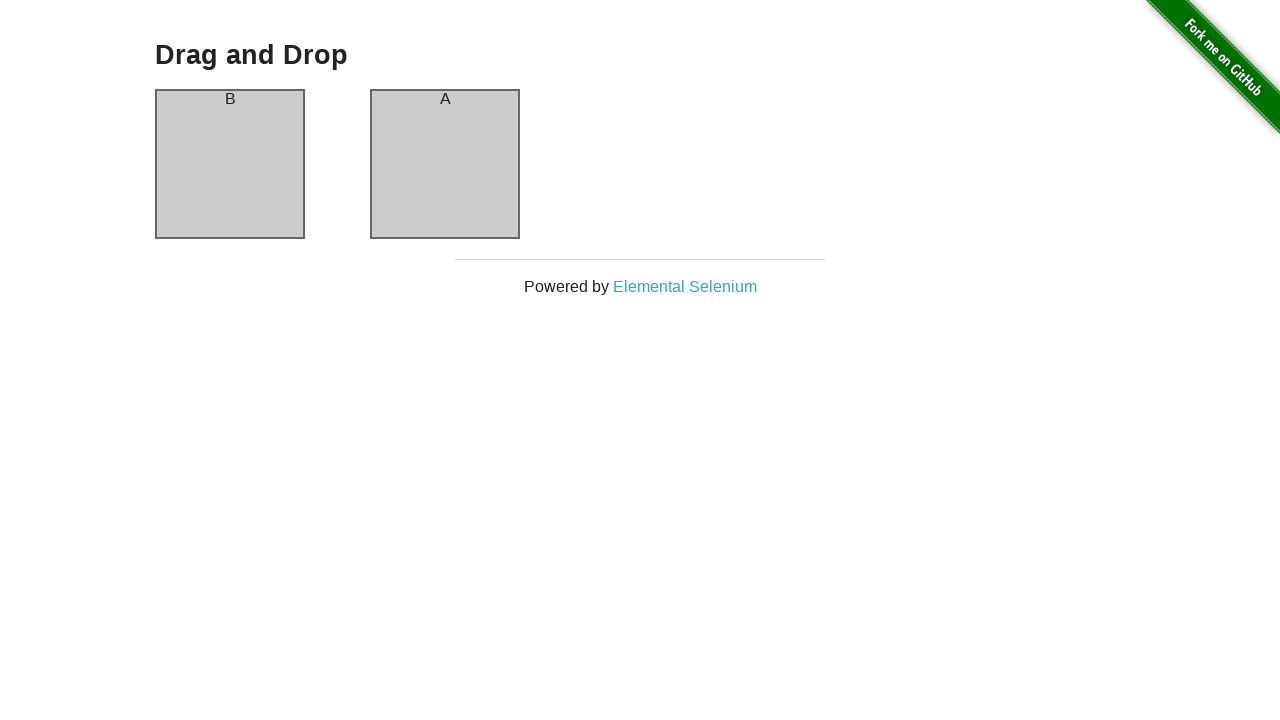

Captured column A header text after drag: 'B'
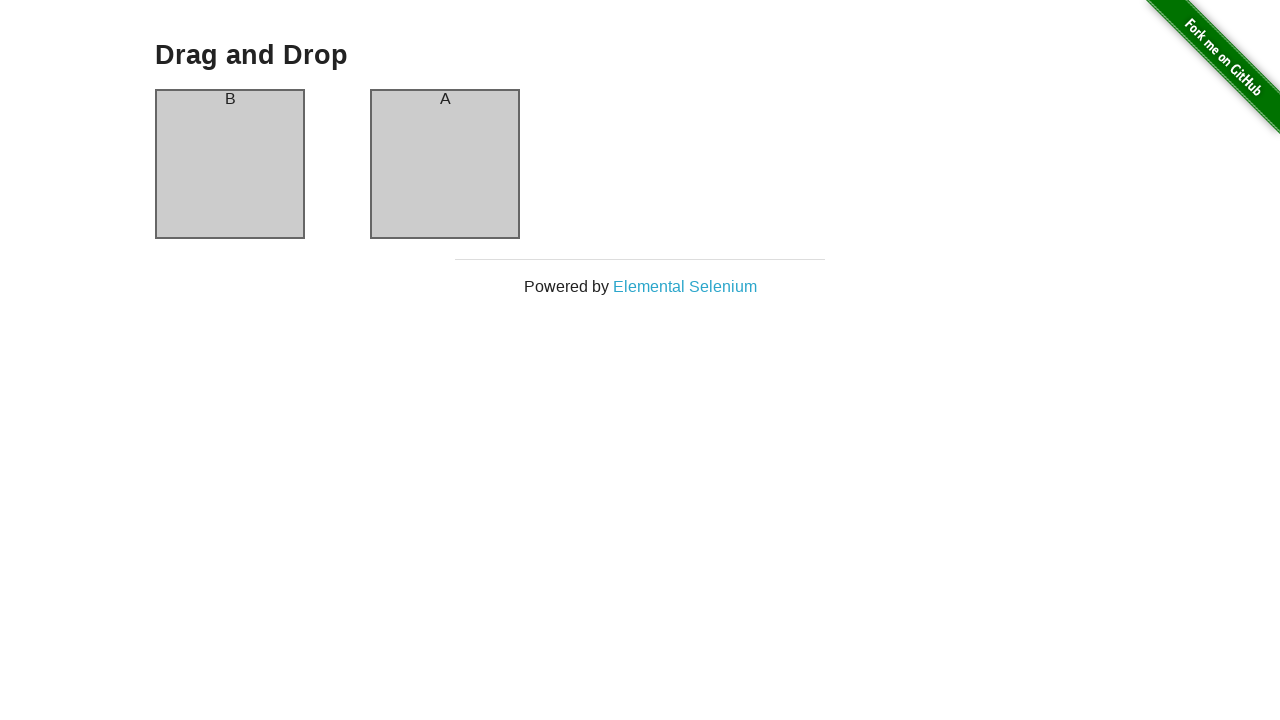

Captured column B header text after drag: 'A'
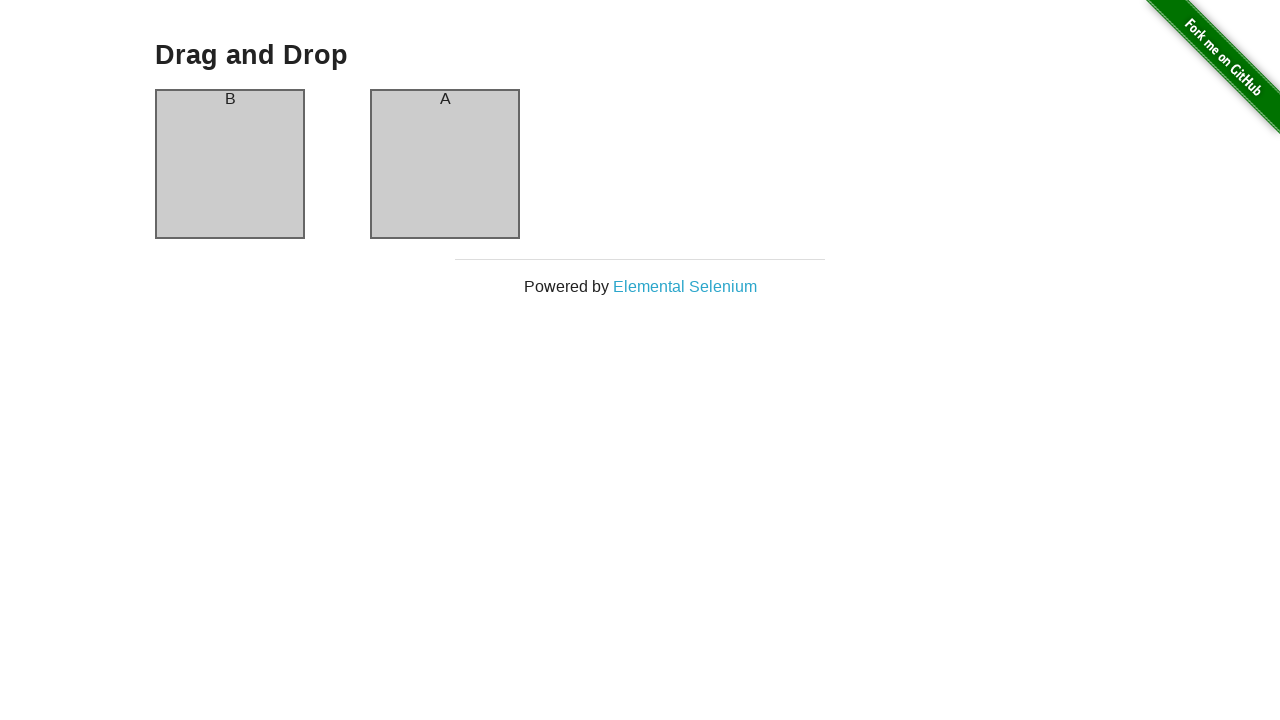

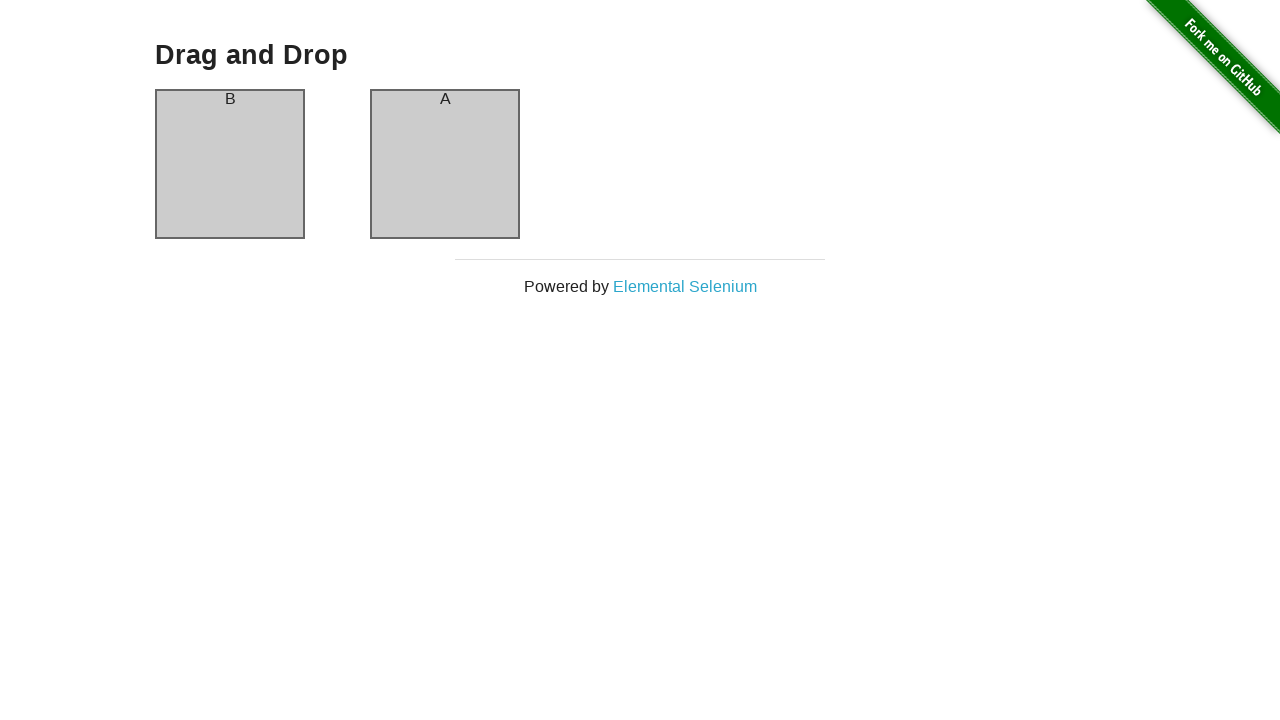